Tests window and tab handling functionality by navigating to a dropdown menu, selecting the Window option, and clicking to open multiple browser windows/tabs.

Starting URL: https://www.leafground.com/dashboard.xhtml

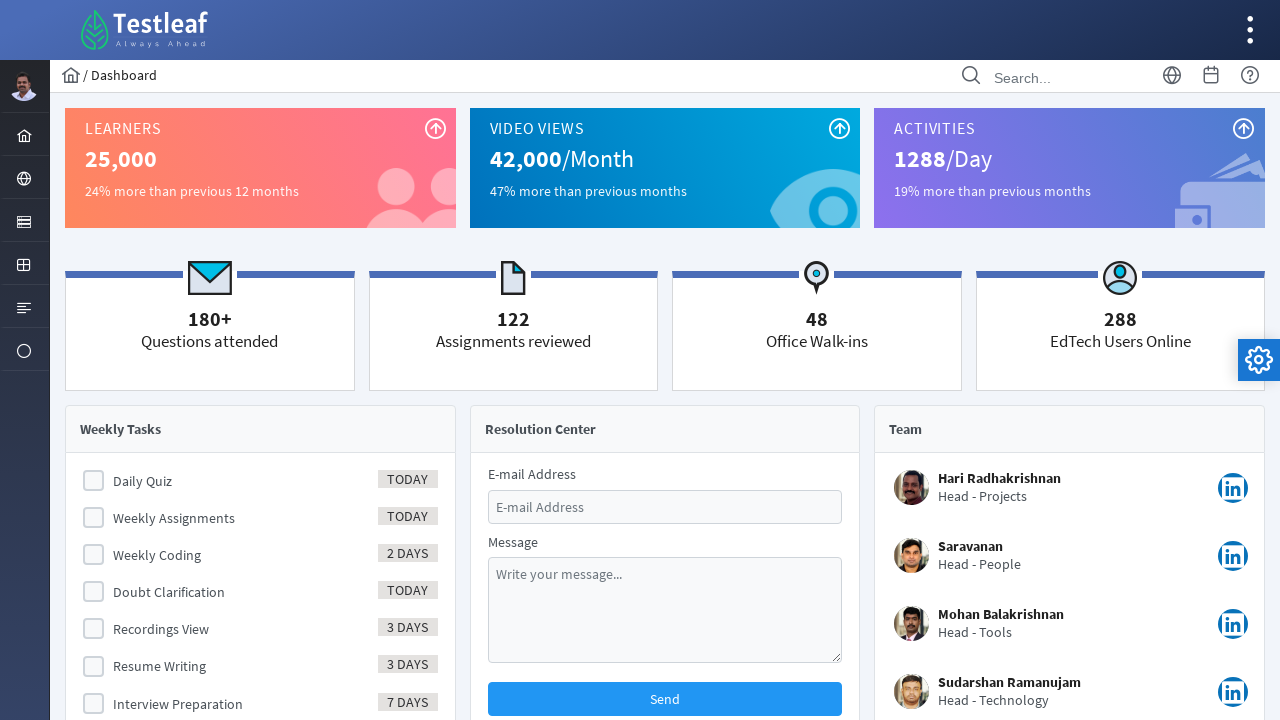

Hovered over dropdown menu at (24, 178) on #menuform\:j_idt39
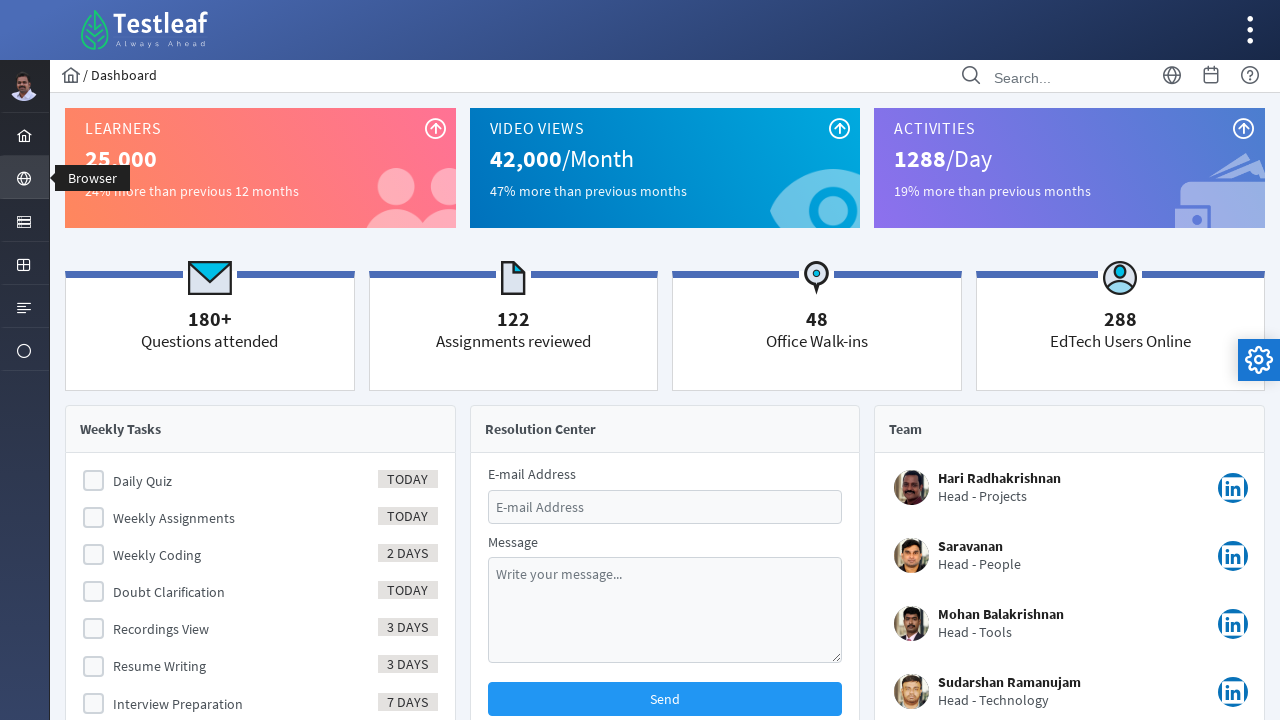

Clicked on dropdown menu at (24, 178) on #menuform\:j_idt39
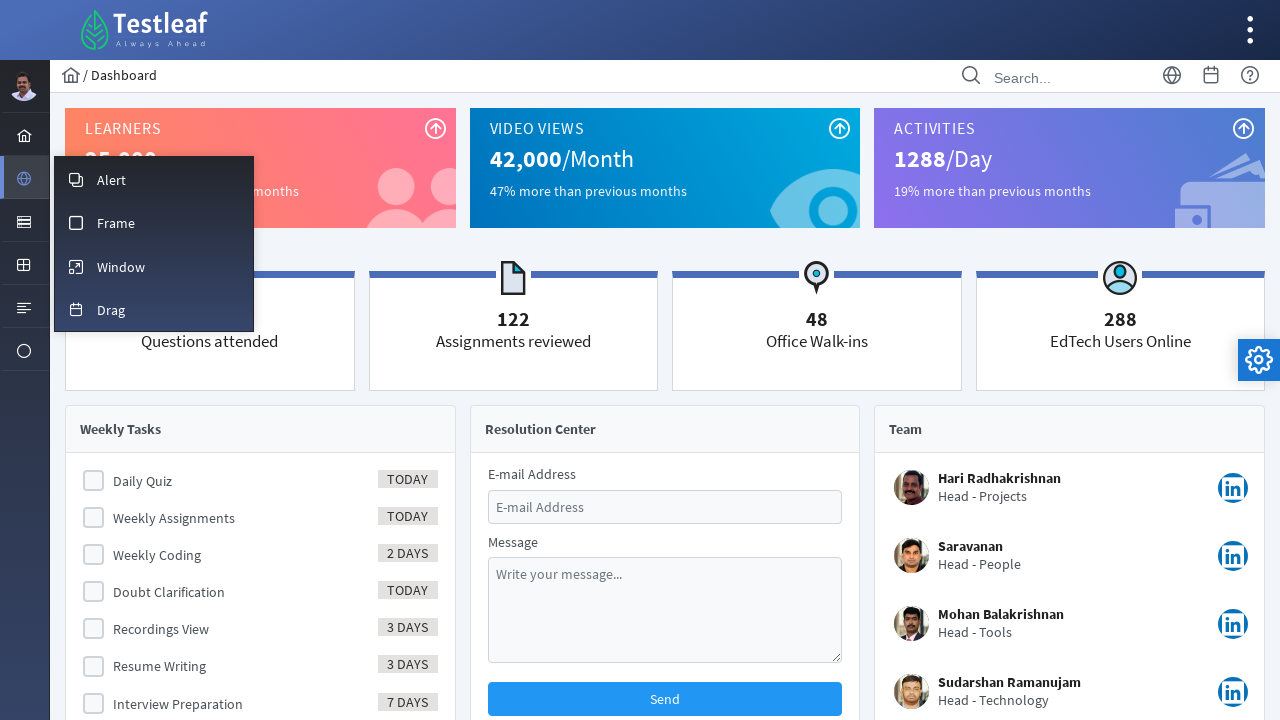

Window menu option became visible
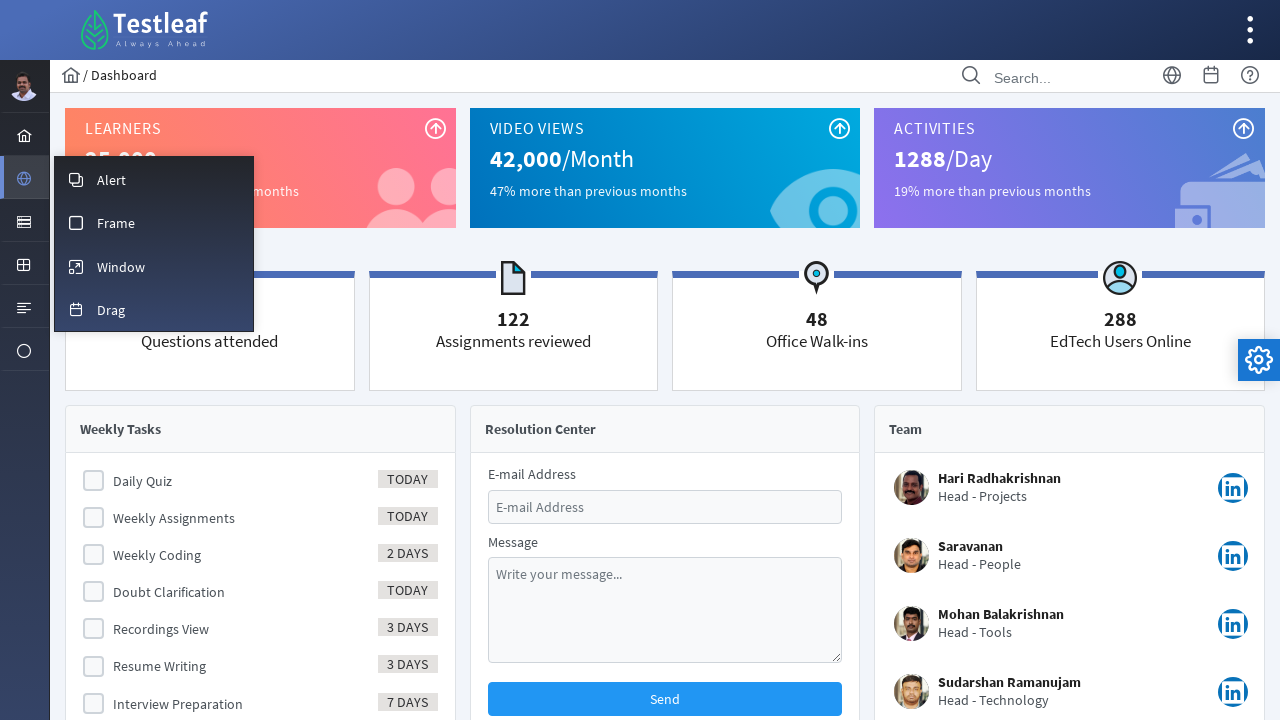

Clicked on Window menu option at (121, 267) on xpath=//span[contains(text(),'Window')]
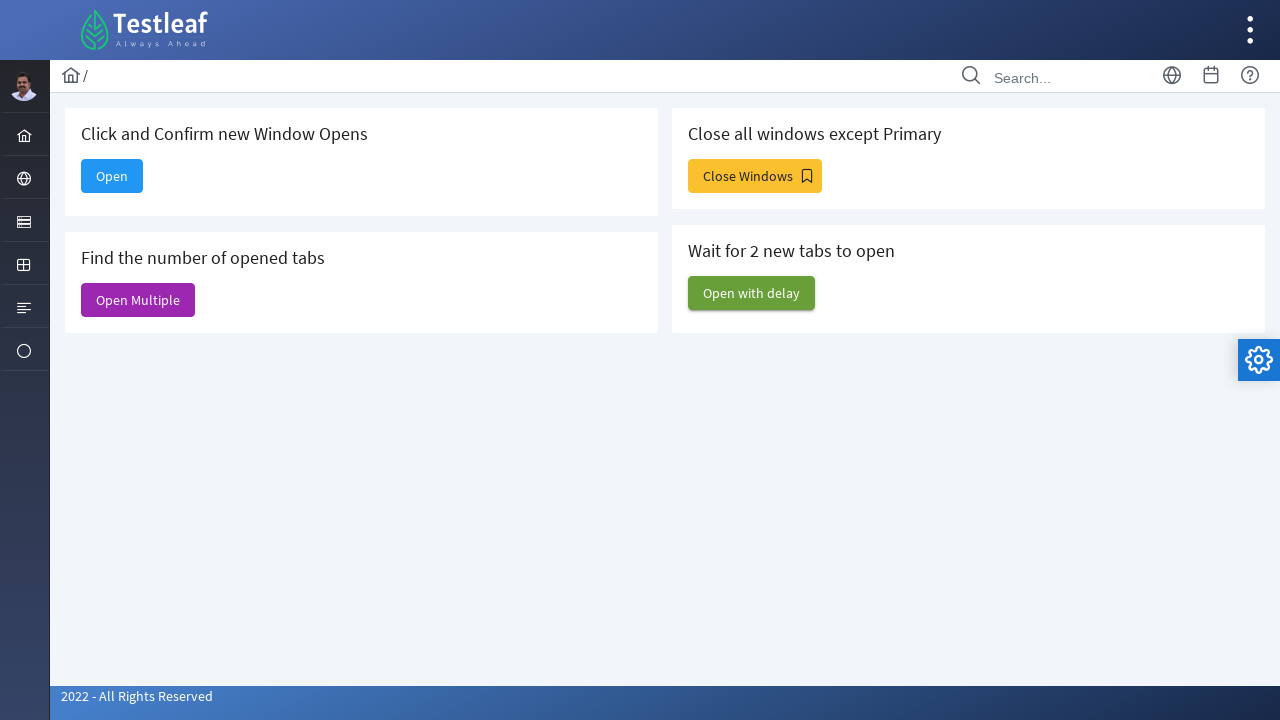

Page loaded after navigating to Window section
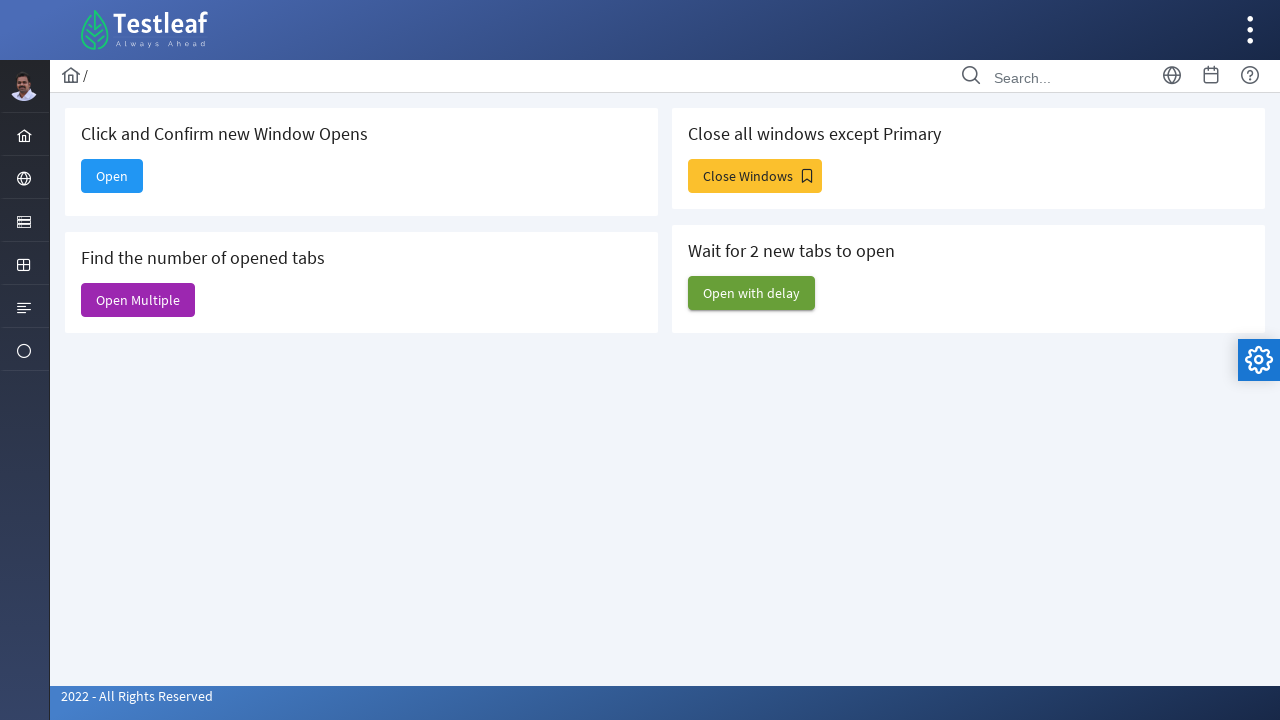

Open Multiple button became visible
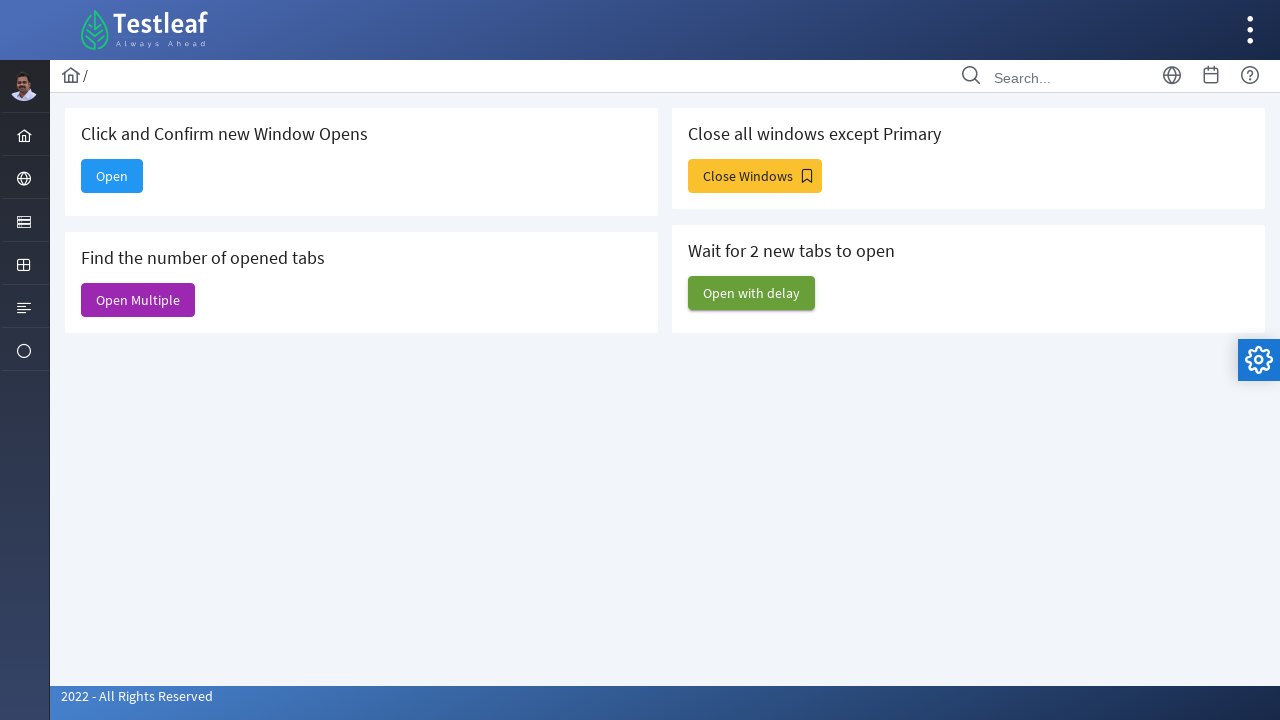

Clicked on Open Multiple button to open new windows/tabs at (138, 300) on xpath=//span[contains(text(),'Open Multiple')]
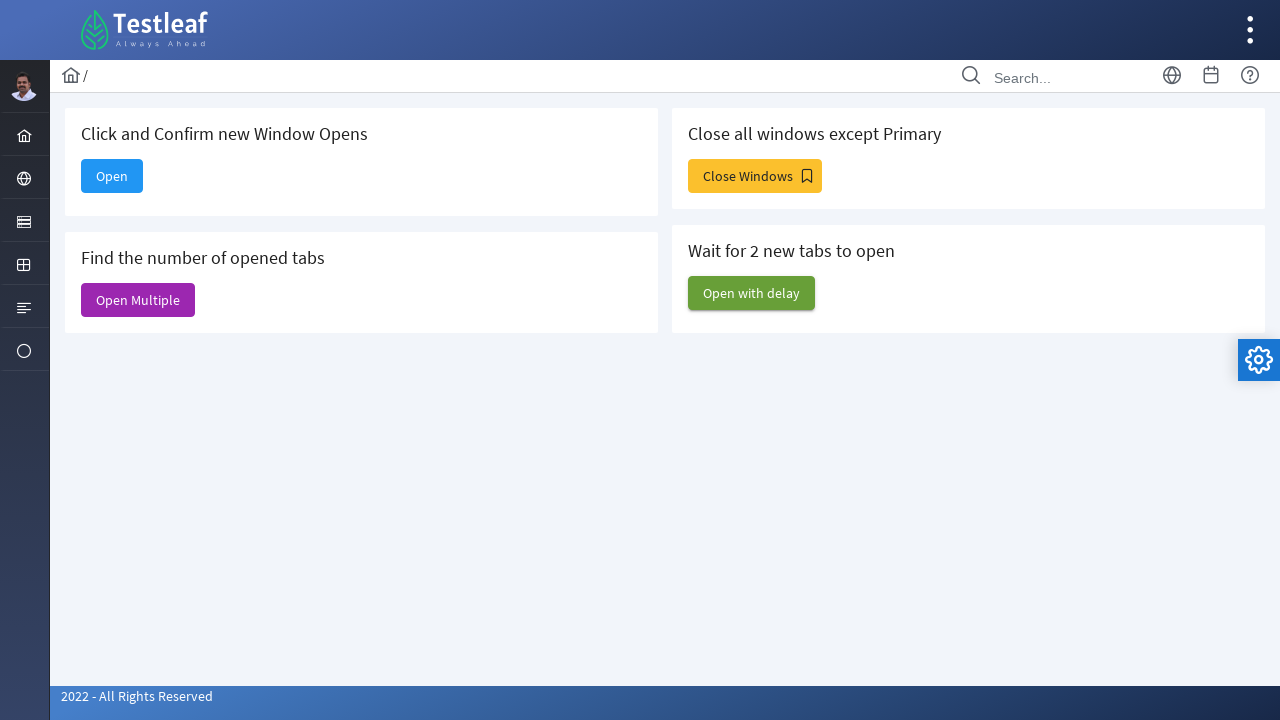

Waited for new windows/tabs to open
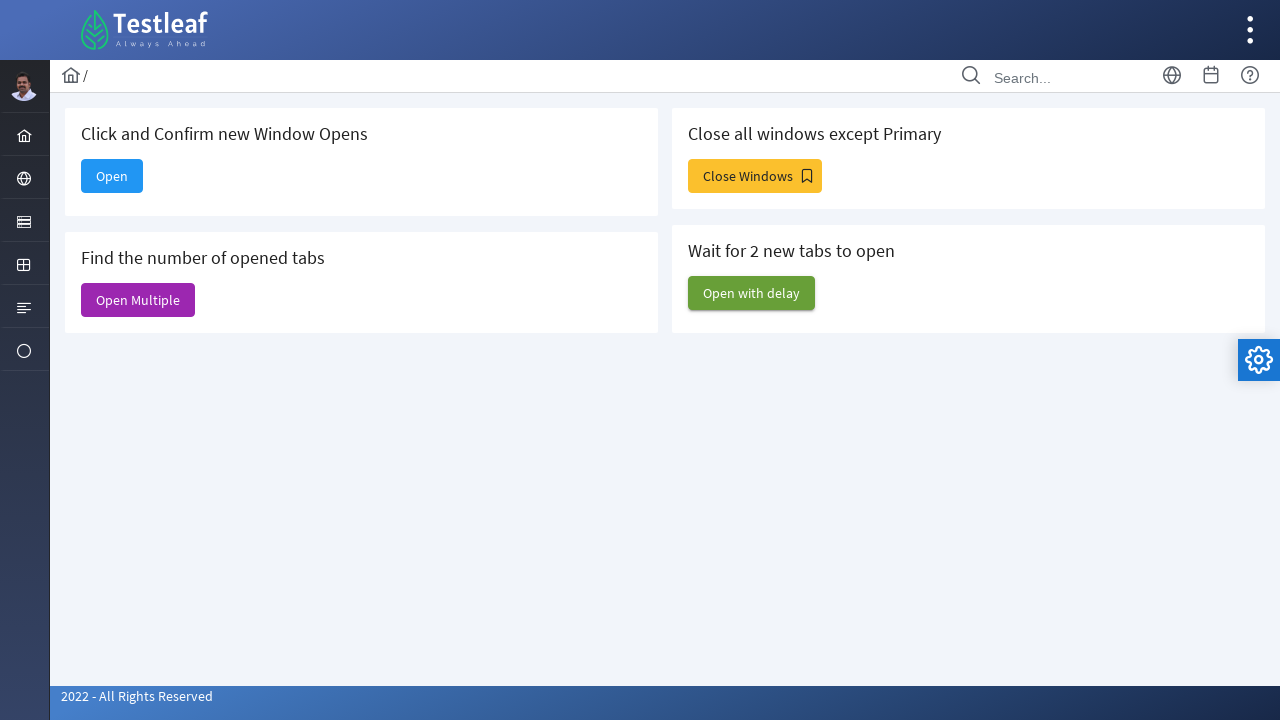

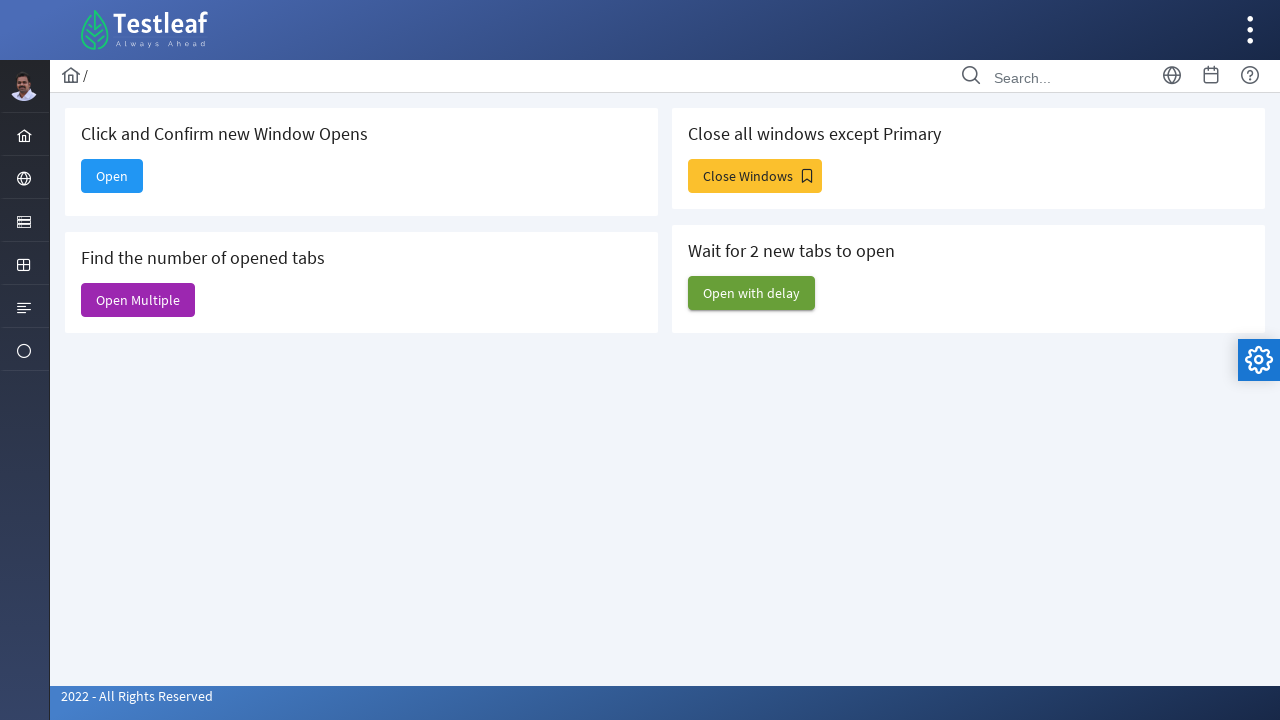